Tests double-clicking a button and verifying the double click message appears

Starting URL: https://demoqa.com/buttons

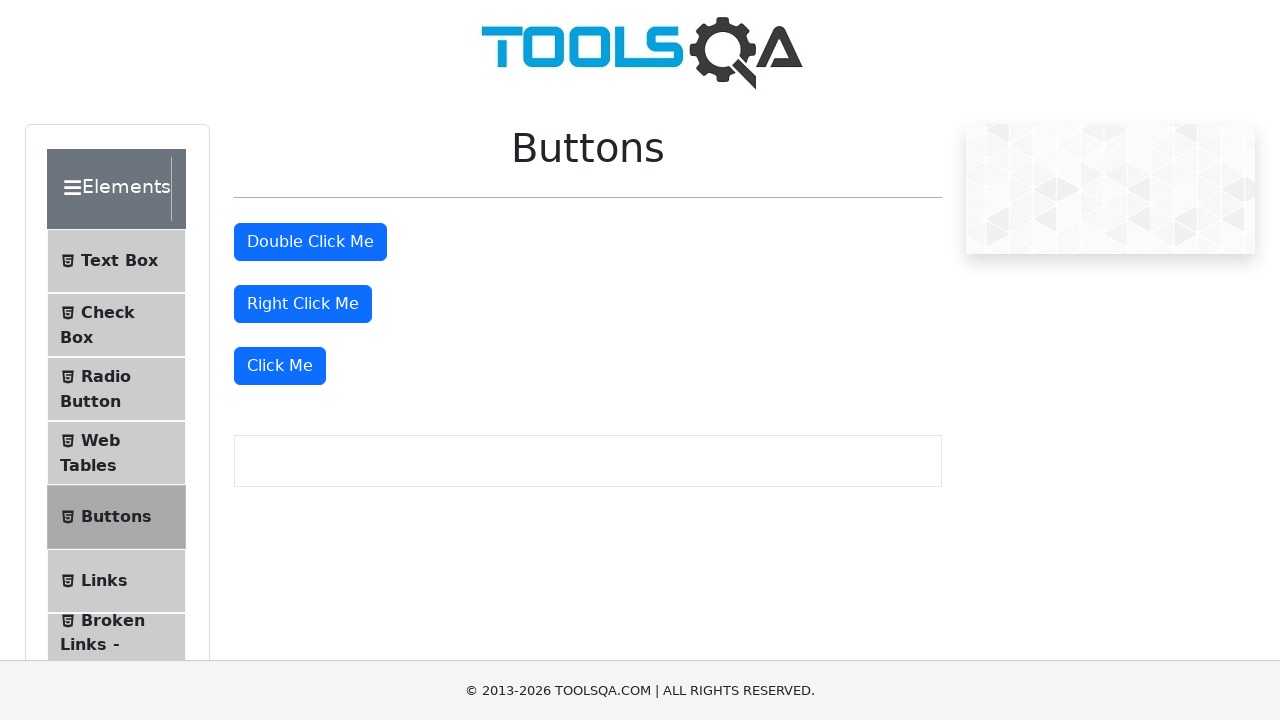

Scrolled double-click button into view
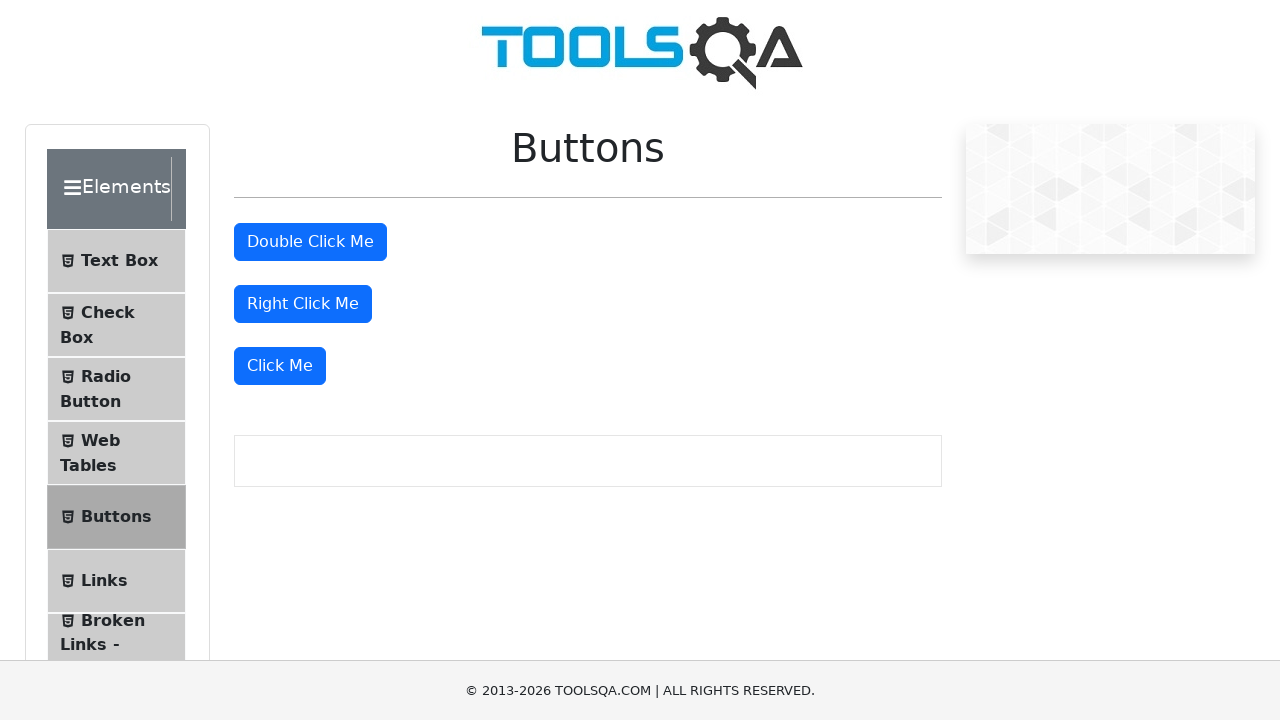

Double-clicked the button at (310, 242) on #doubleClickBtn
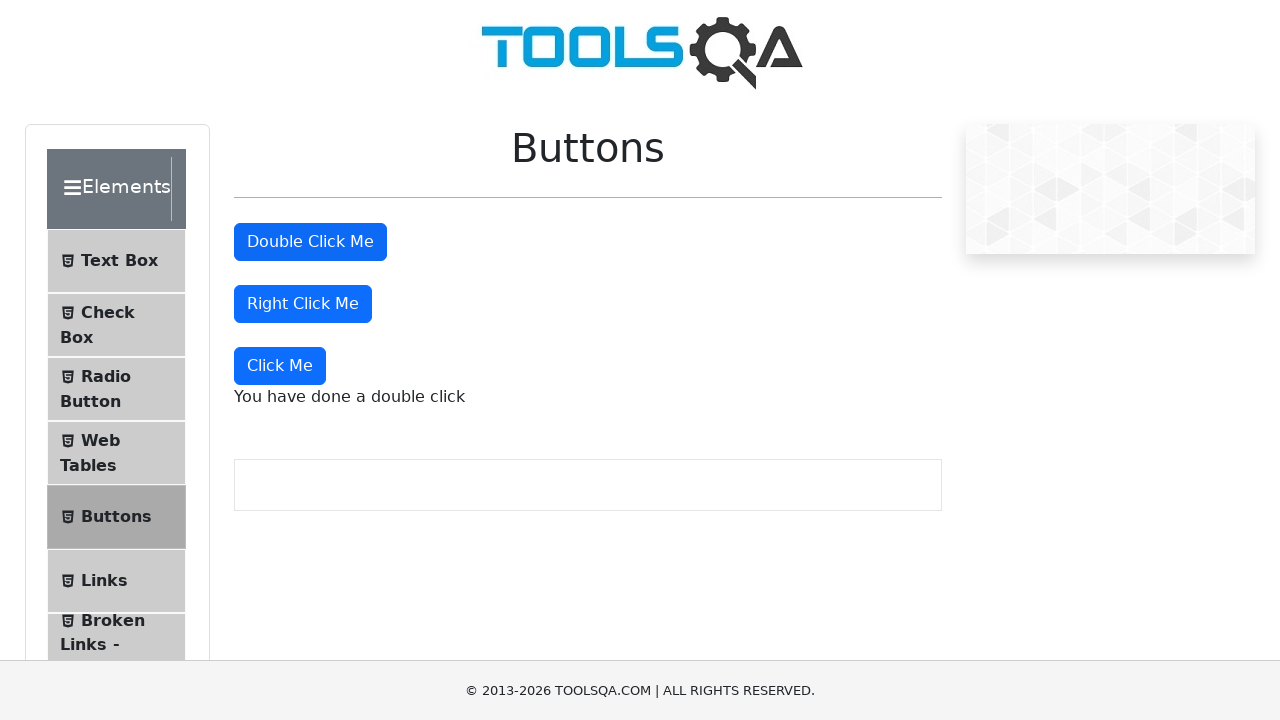

Double click message appeared and was verified
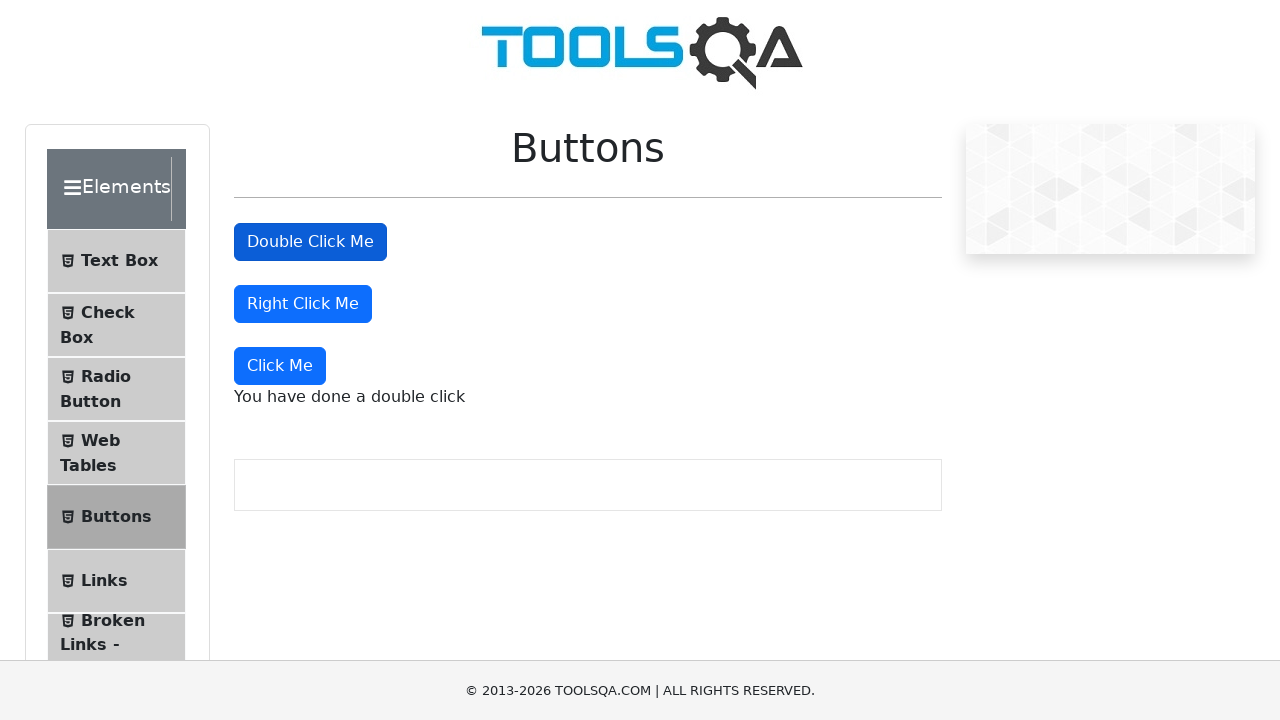

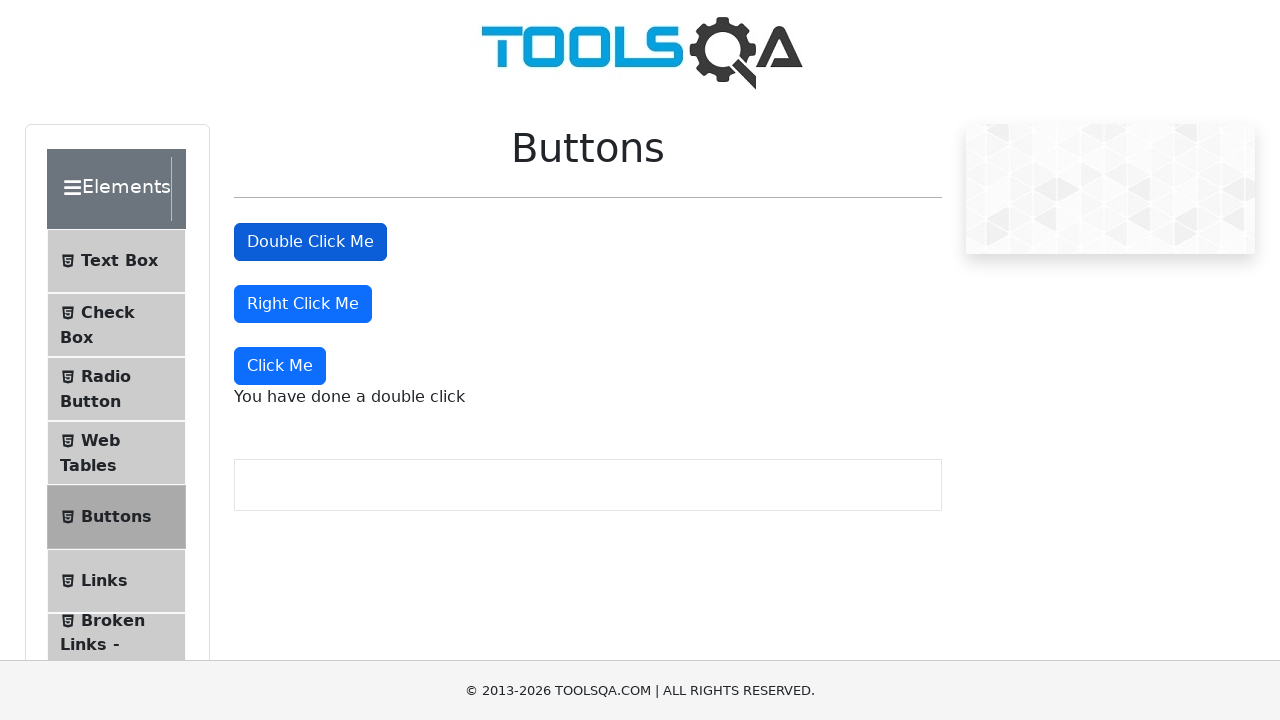